Tests a waits demo page by clicking a button and filling a text field that appears after the click

Starting URL: https://www.hyrtutorials.com/p/waits-demo.html

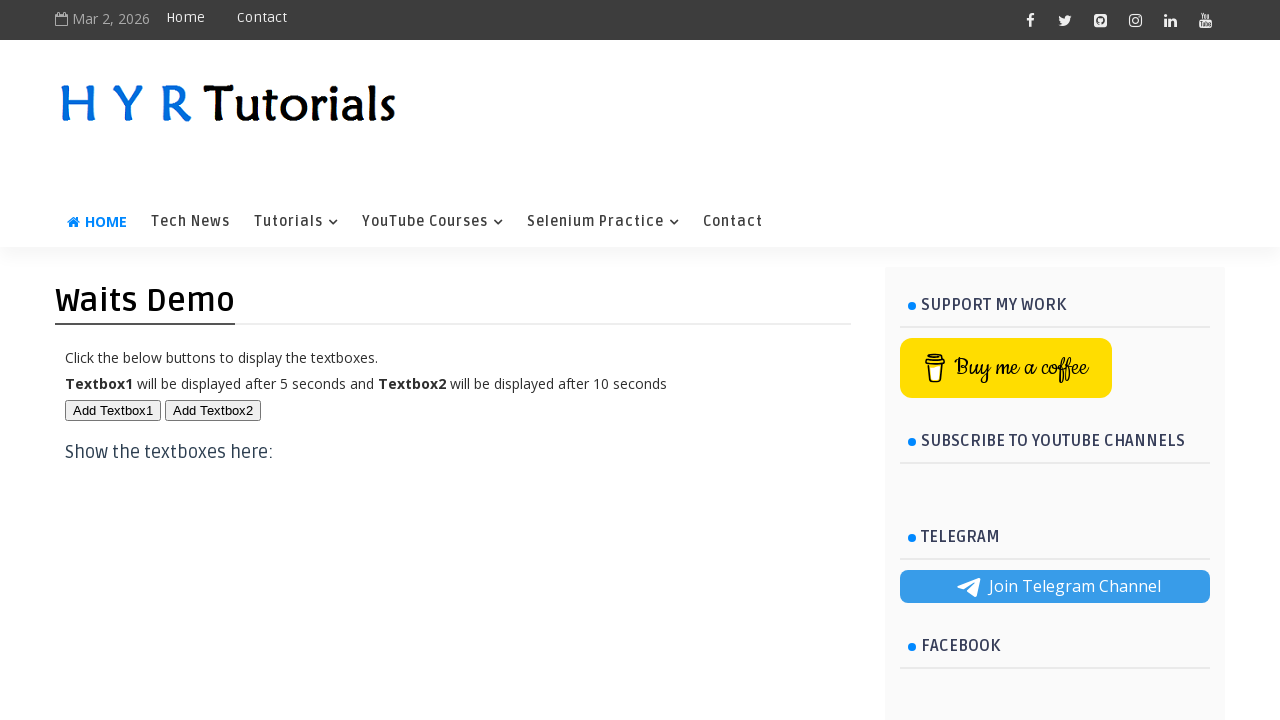

Clicked button to trigger text field appearance at (113, 410) on #btn1
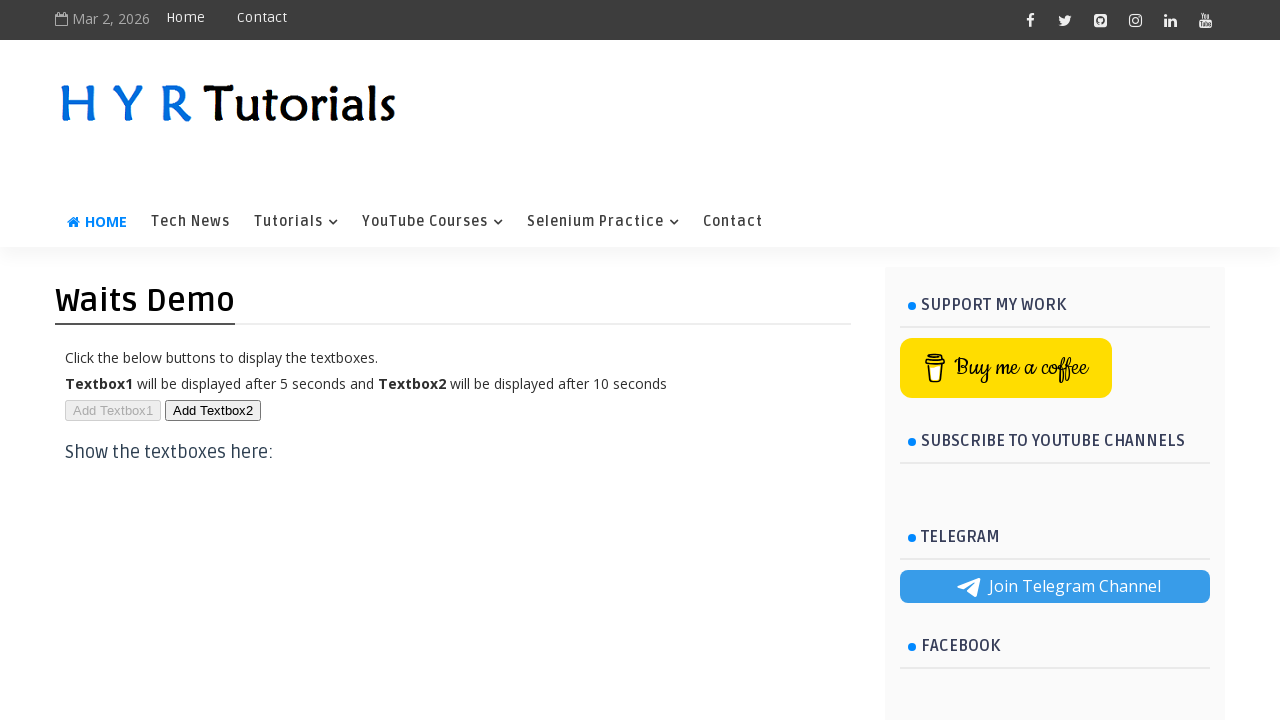

Filled text field with 'test input text' on #txt1
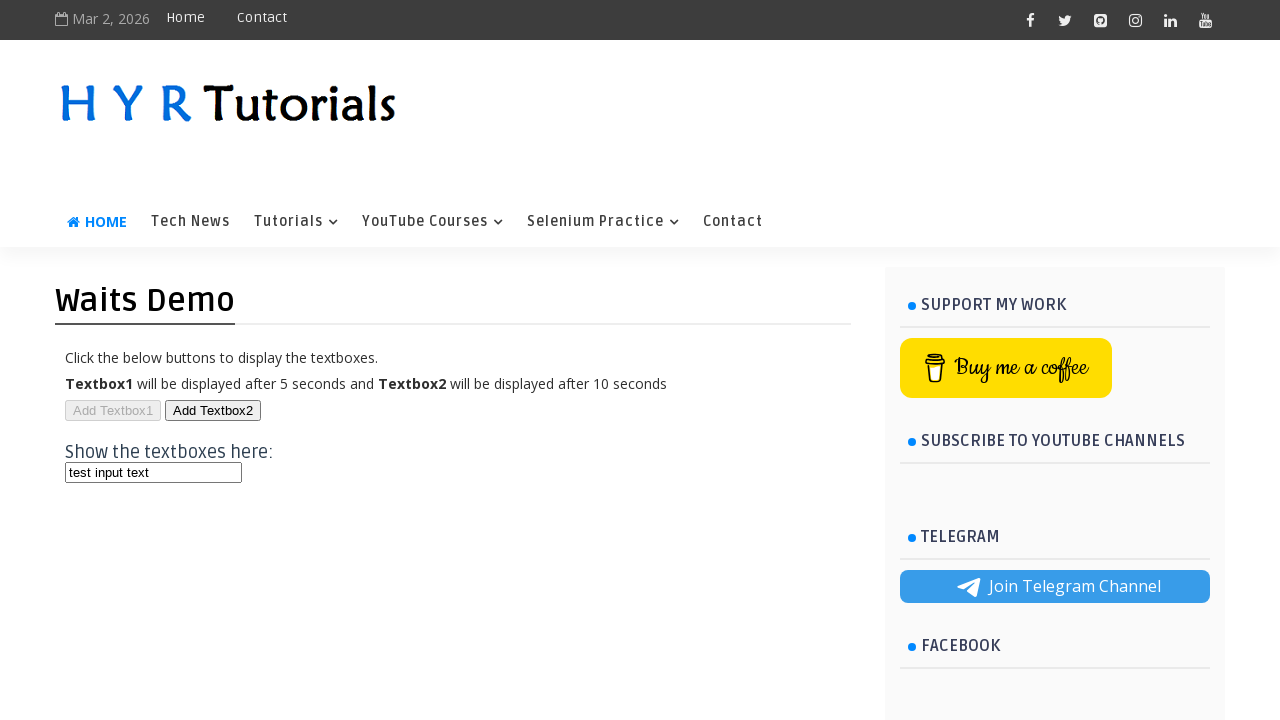

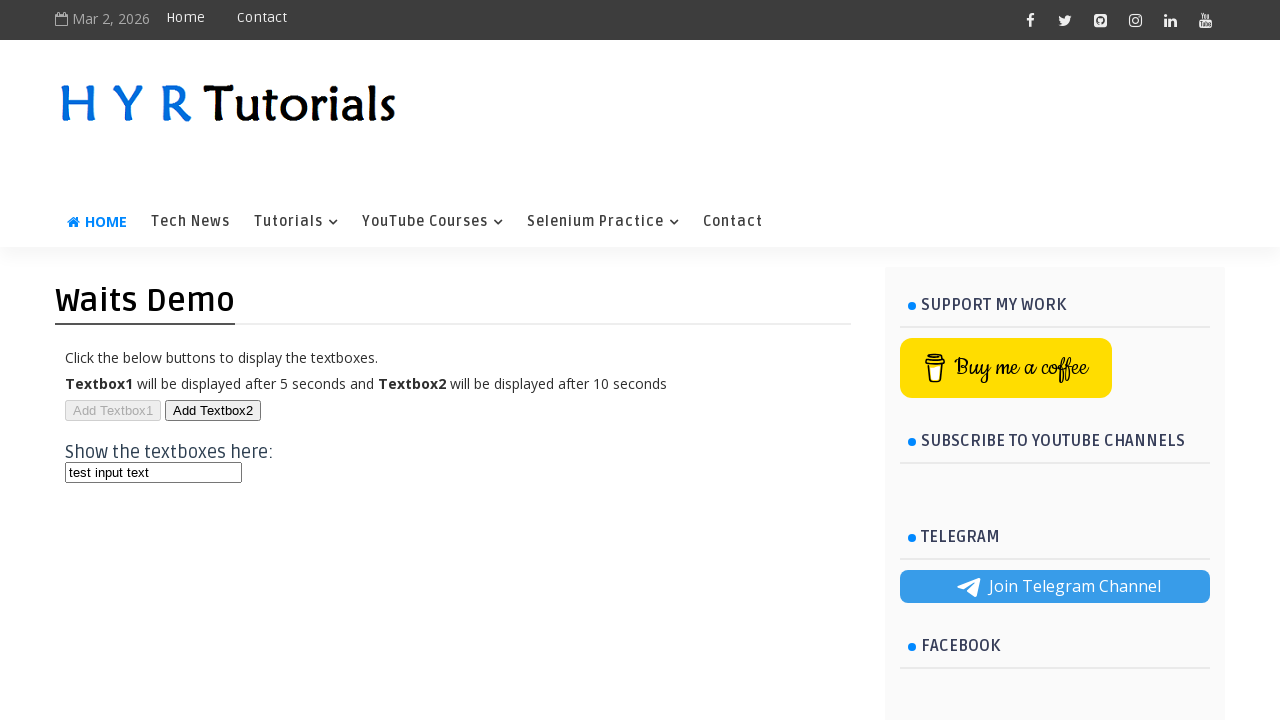